Tests viewport resizing and page scrolling functionality by changing the viewport dimensions and scrolling to the bottom of the page

Starting URL: https://the-internet.herokuapp.com/

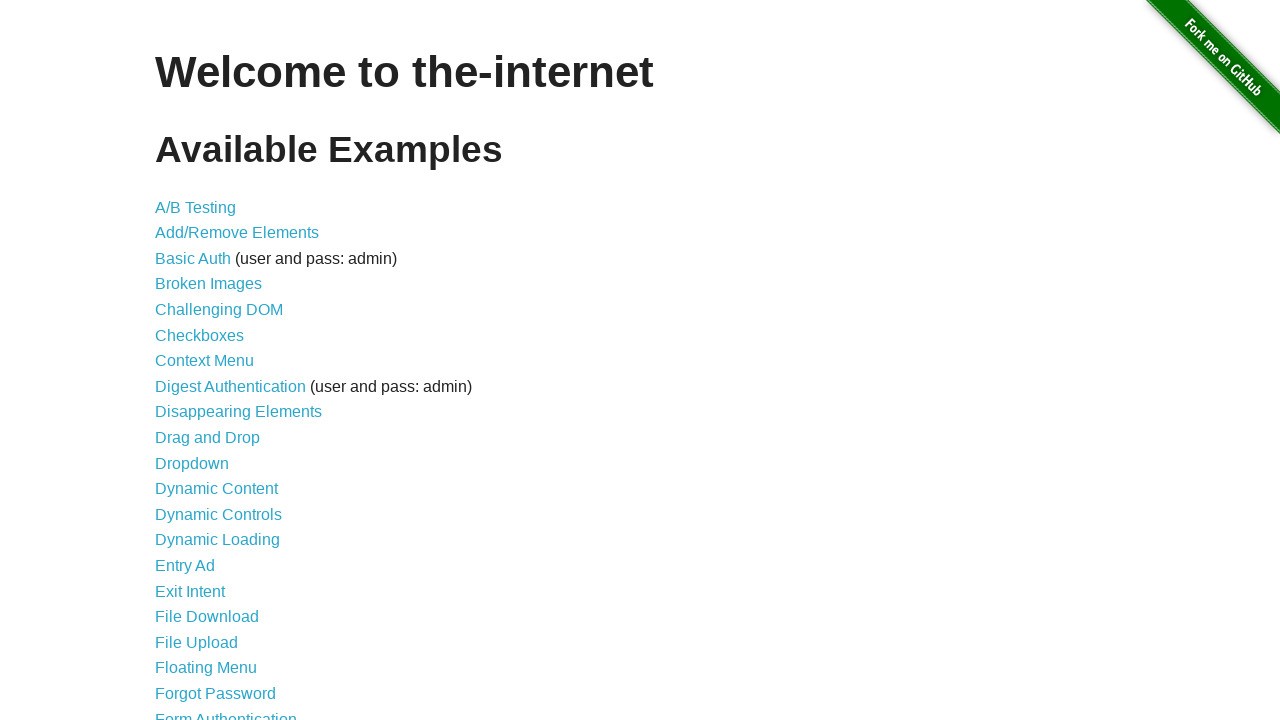

Resized viewport to 1280x720
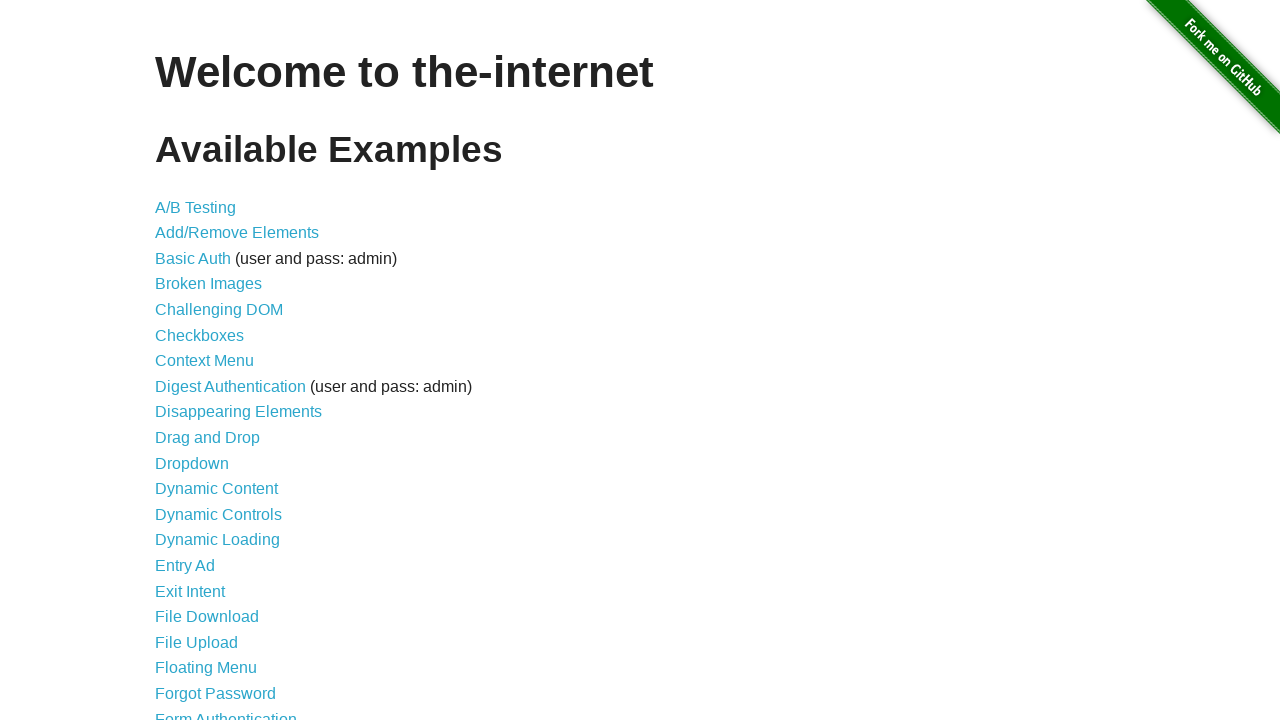

Scrolled to bottom of page
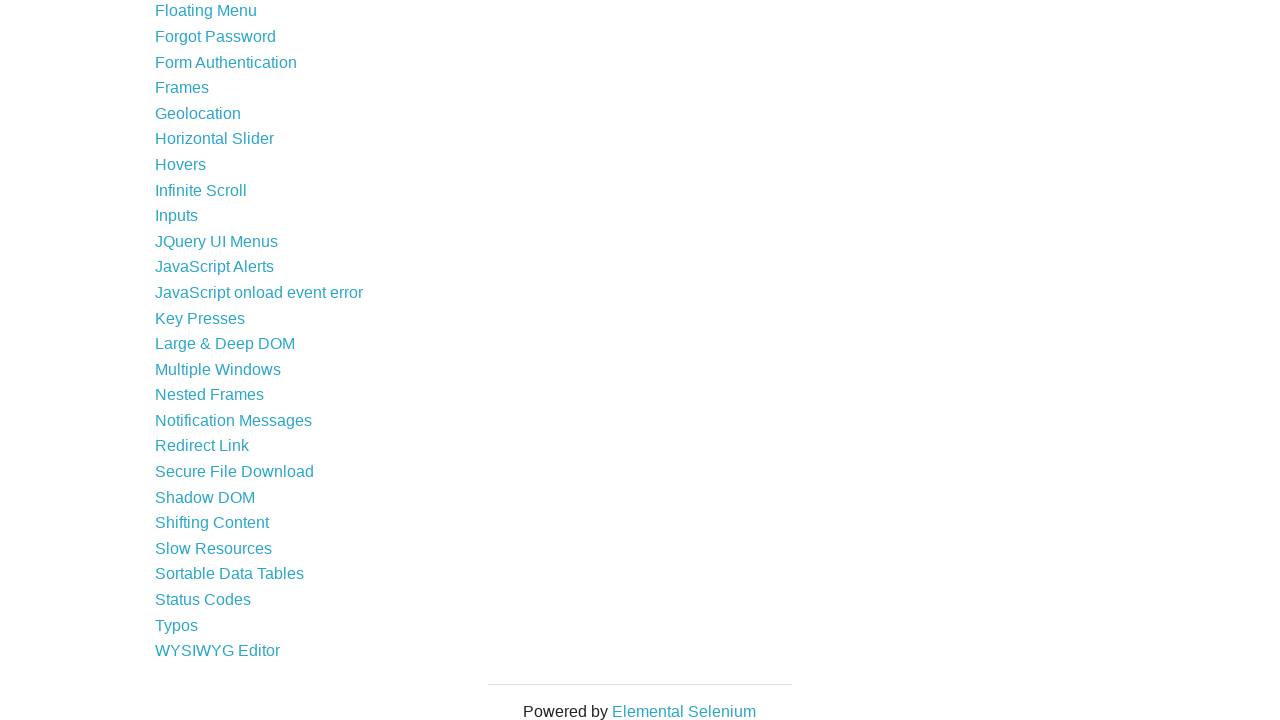

Waited 500ms for scroll animation to complete
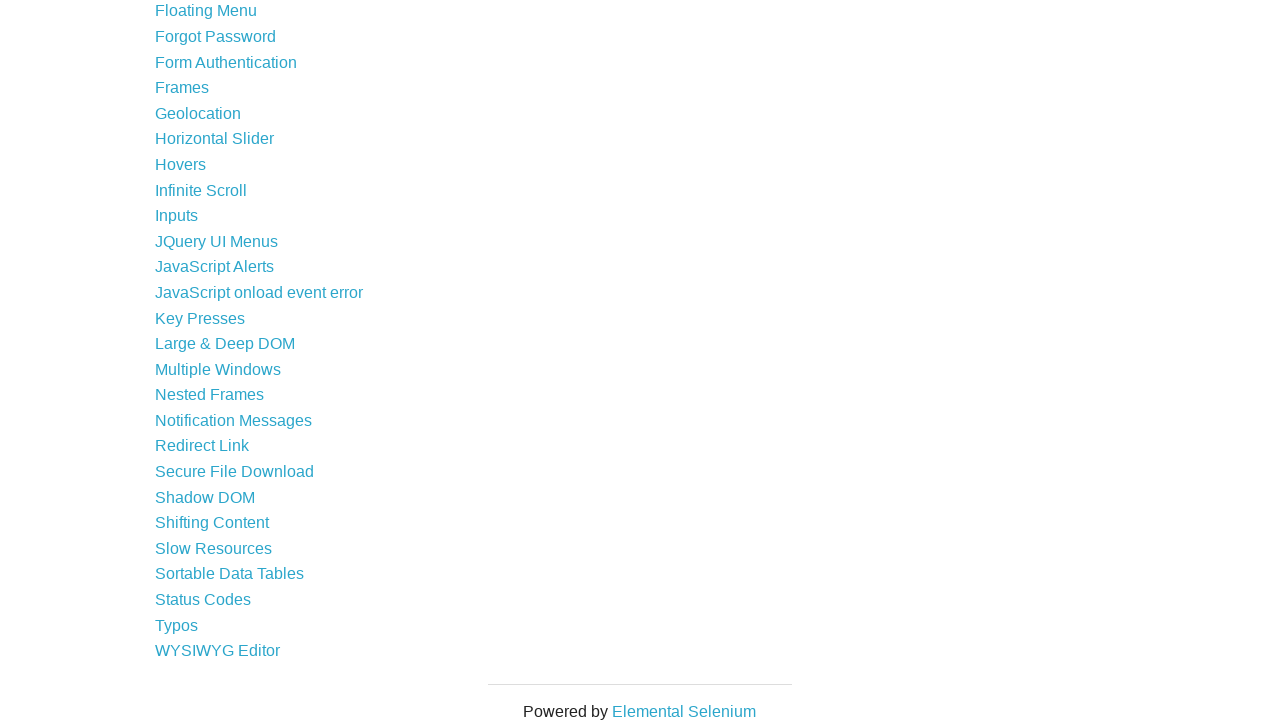

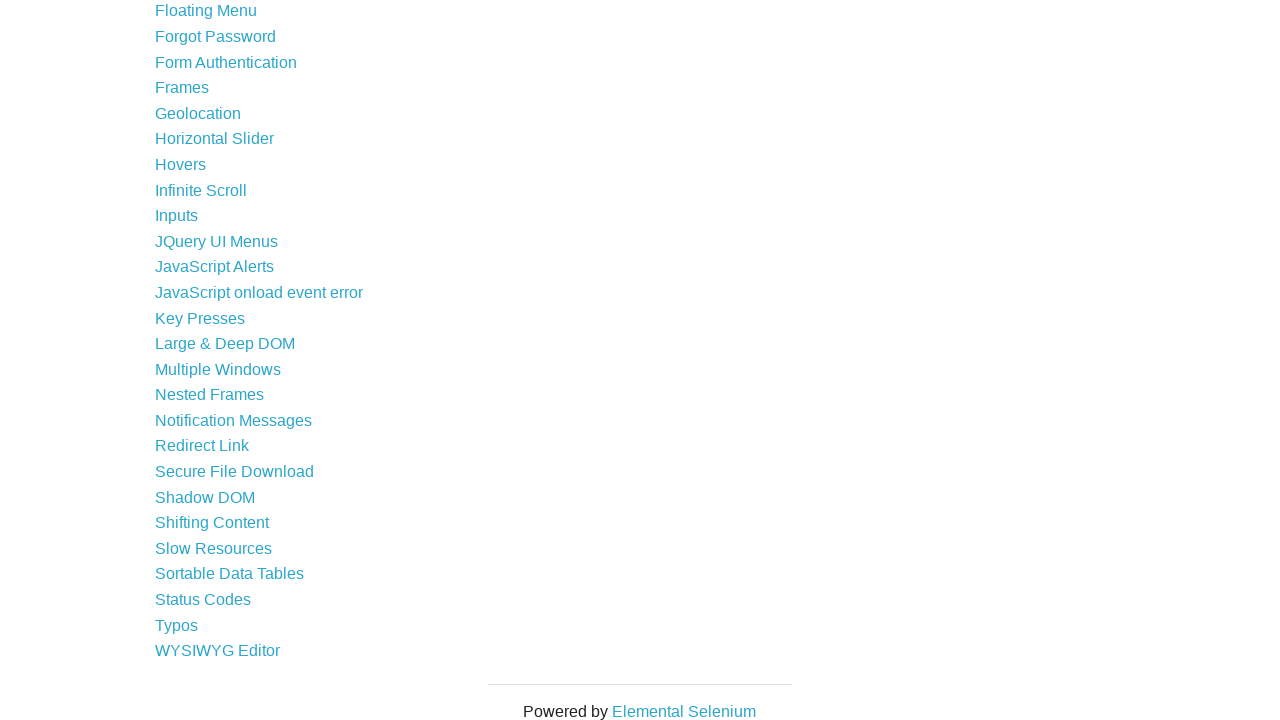